Tests dropdown selection functionality by selecting different country options using various selection methods

Starting URL: https://www.globalsqa.com/demo-site/select-dropdown-menu/

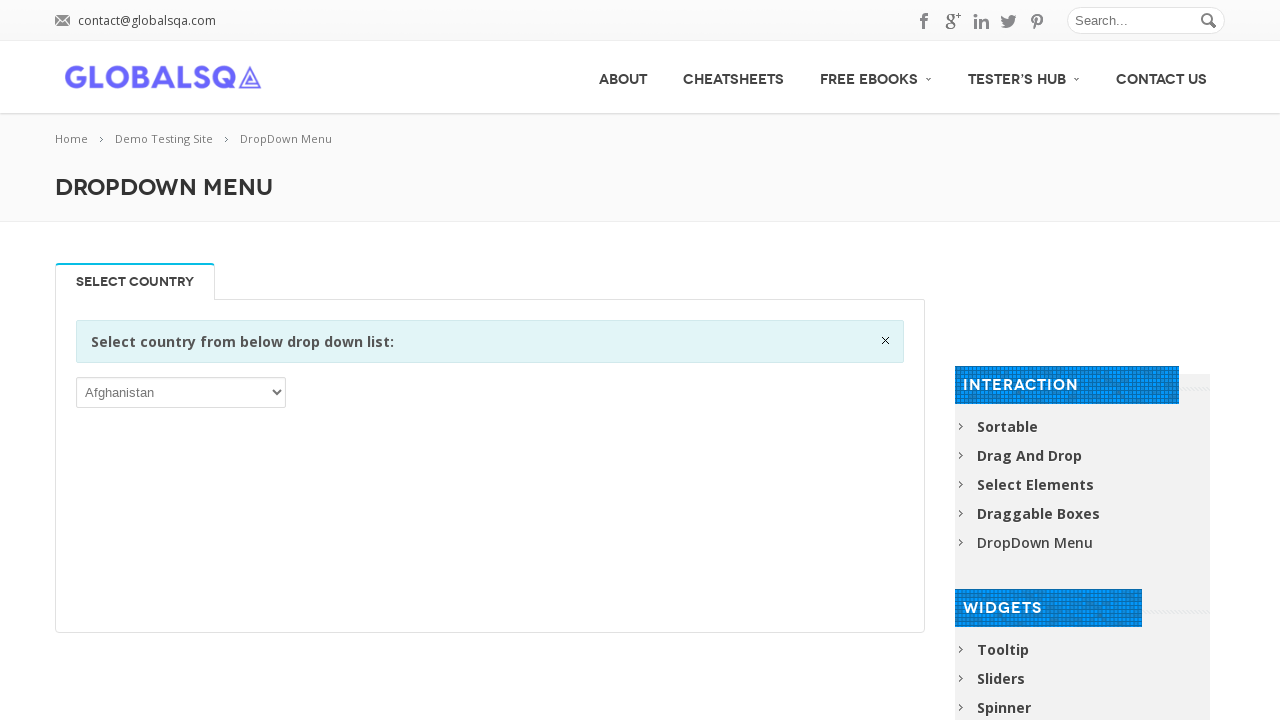

Located dropdown element for country selection
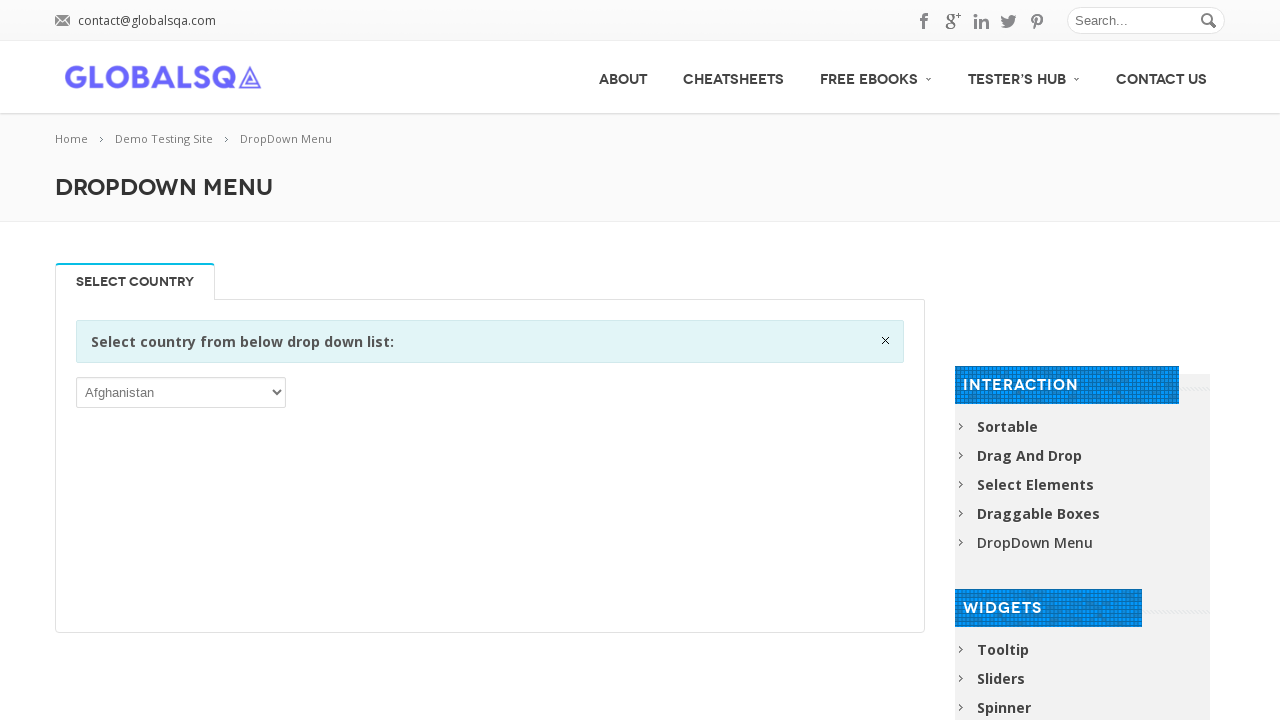

Selected Bangladesh from dropdown using value 'BGD' on xpath=//*[@id="post-2646"]/div[2]/div/div/div/p/select
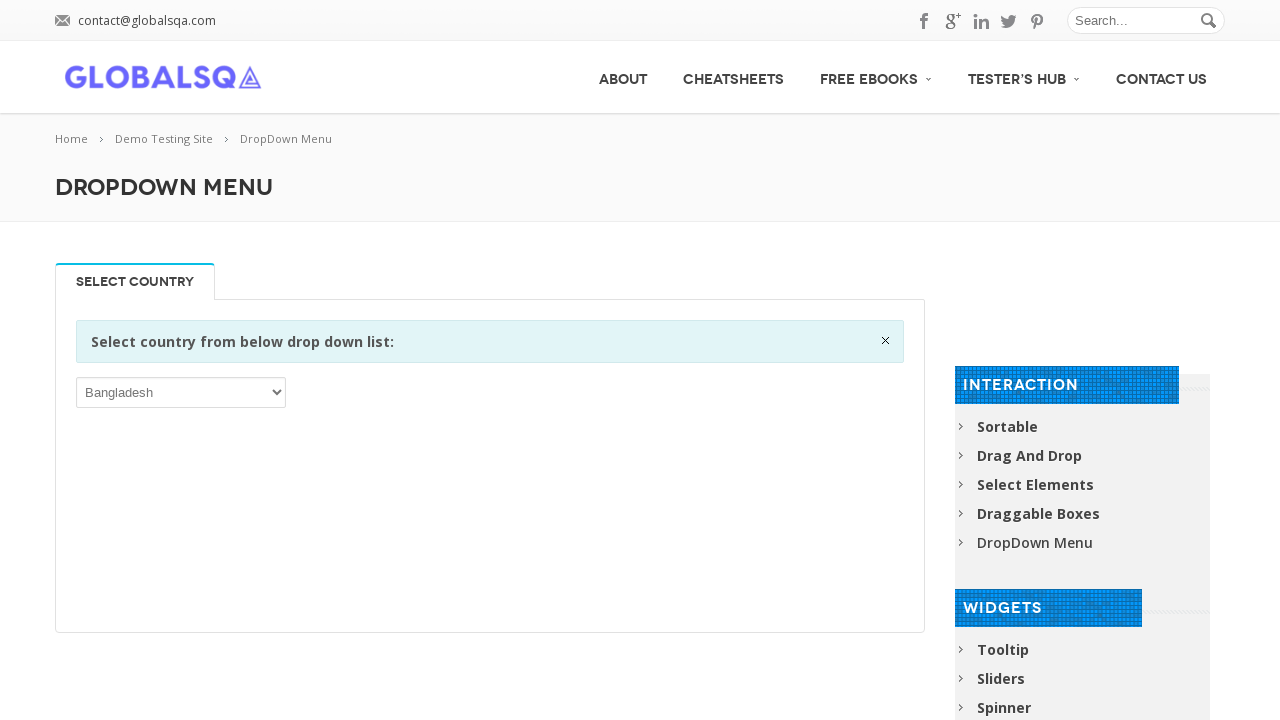

Waited 3 seconds before next selection
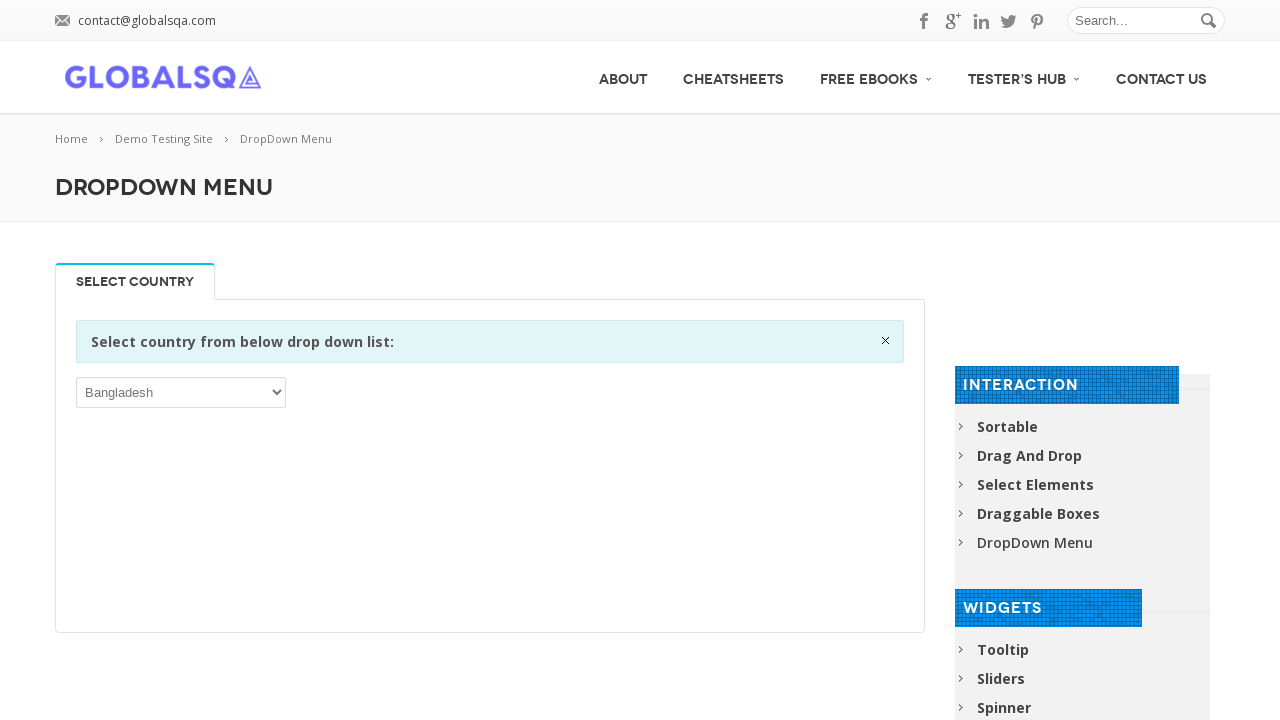

Selected Algeria from dropdown using visible text on xpath=//*[@id="post-2646"]/div[2]/div/div/div/p/select
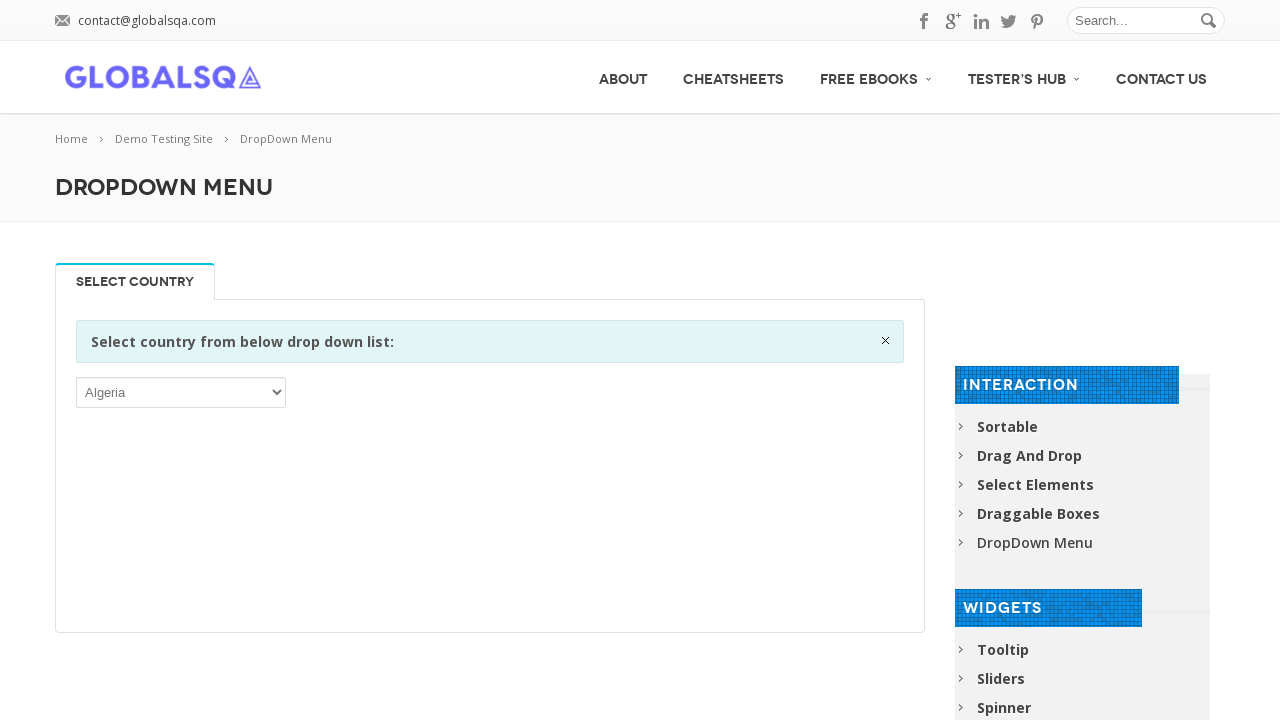

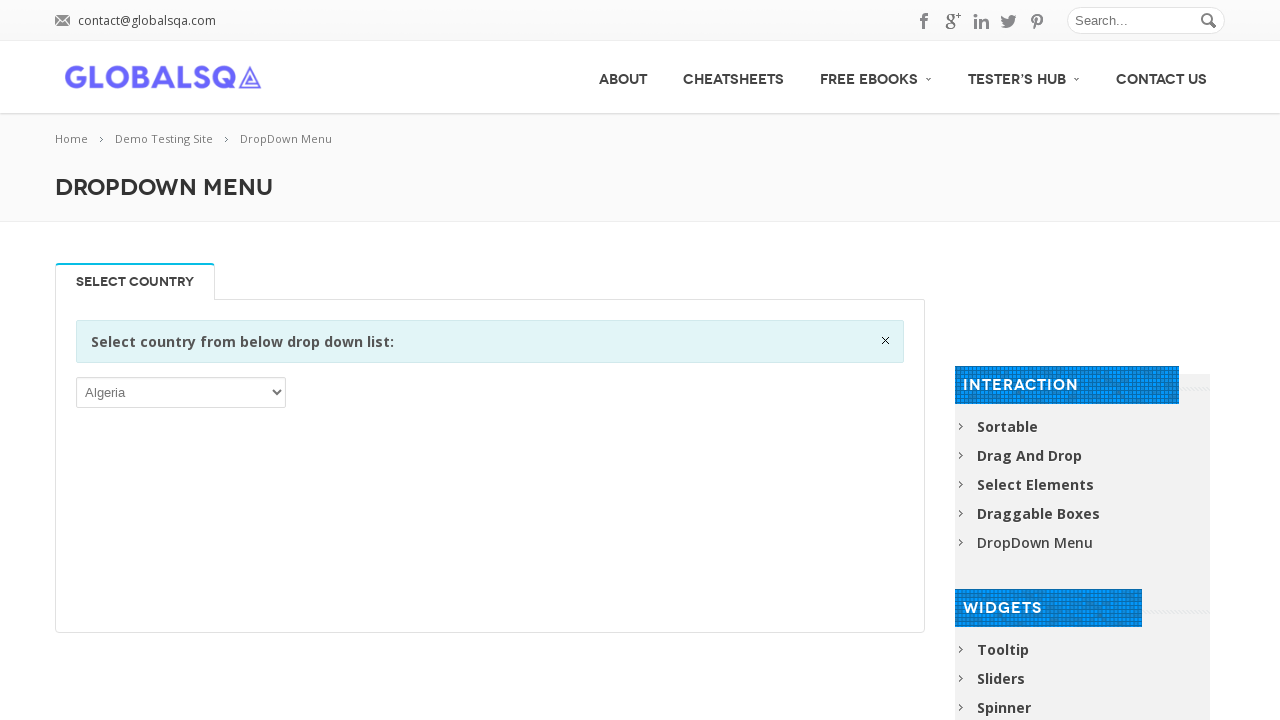